Tests dynamic content loading with implicit wait by clicking the adder button and verifying that a new box element appears

Starting URL: https://www.selenium.dev/selenium/web/dynamic.html

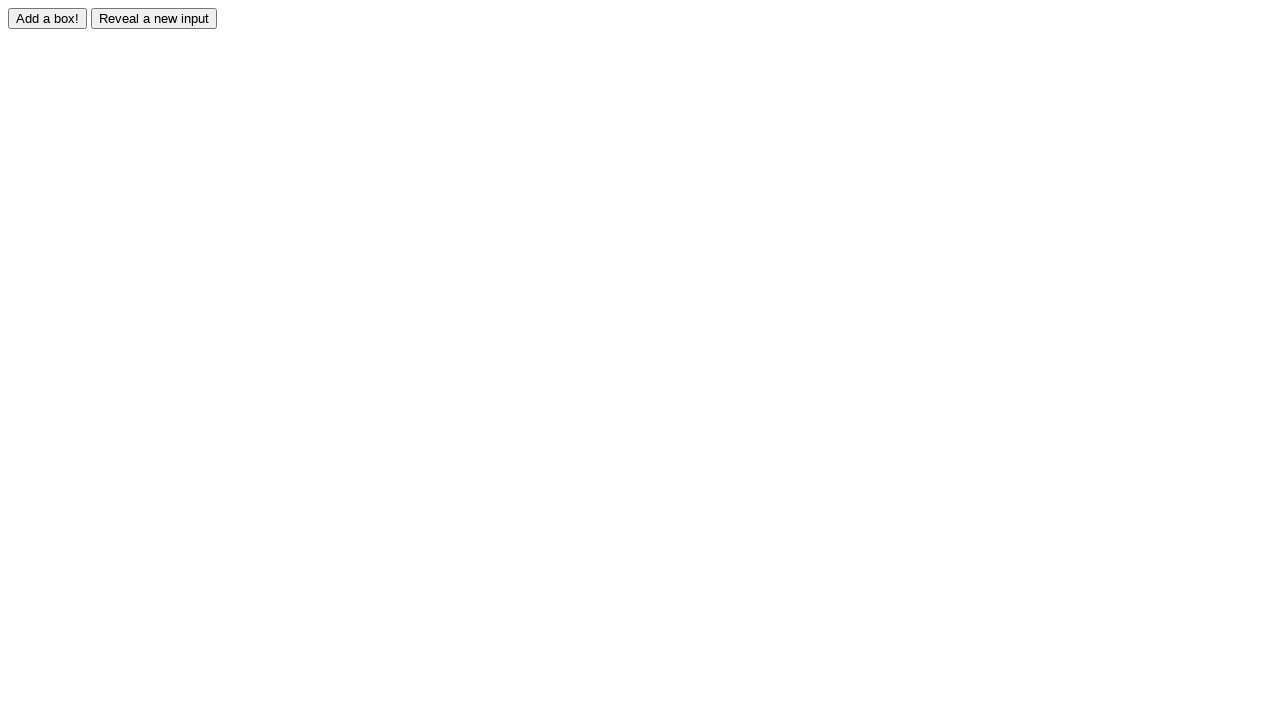

Navigated to dynamic content page
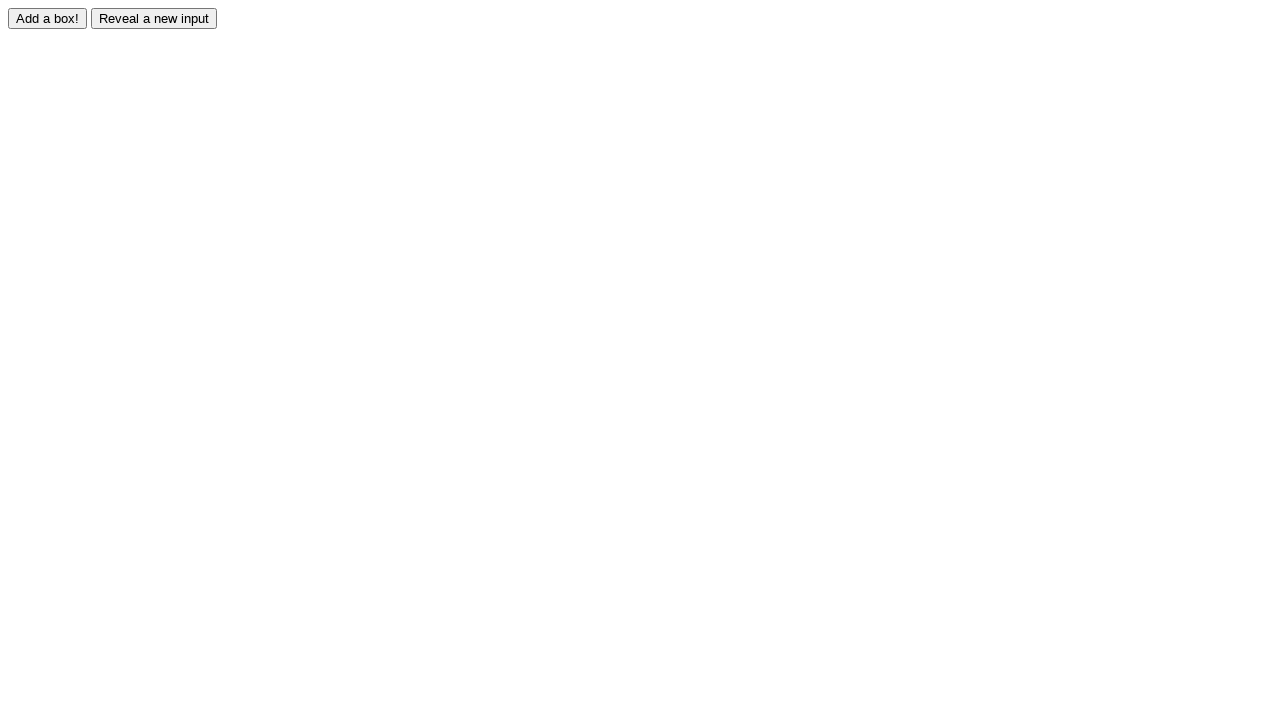

Clicked adder button to trigger dynamic content loading at (48, 18) on #adder
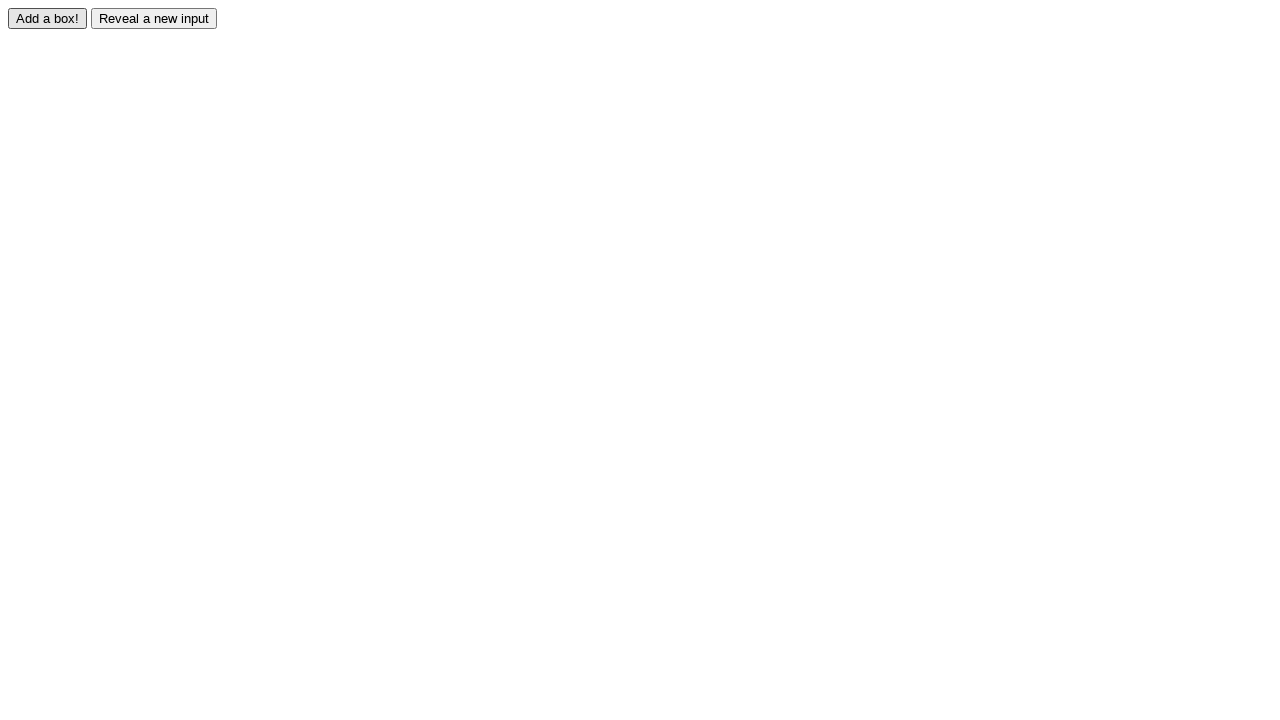

Waited for new box element to become visible
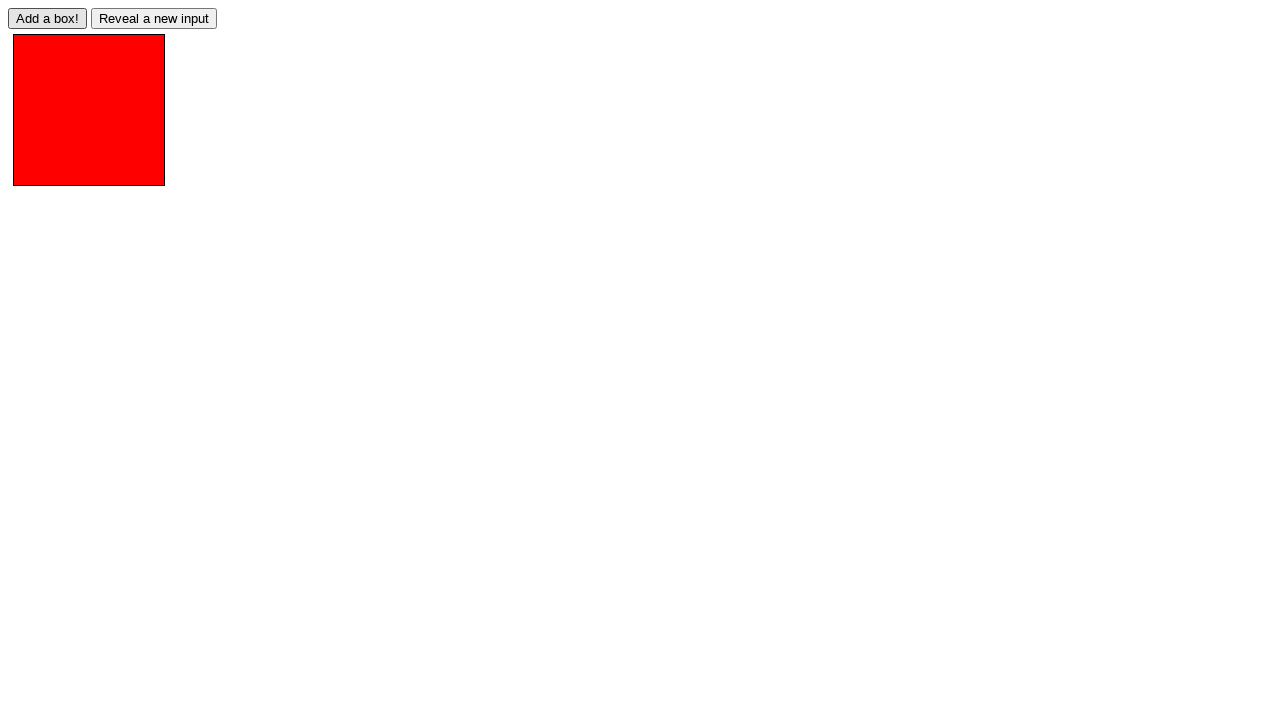

Verified that new box element is visible
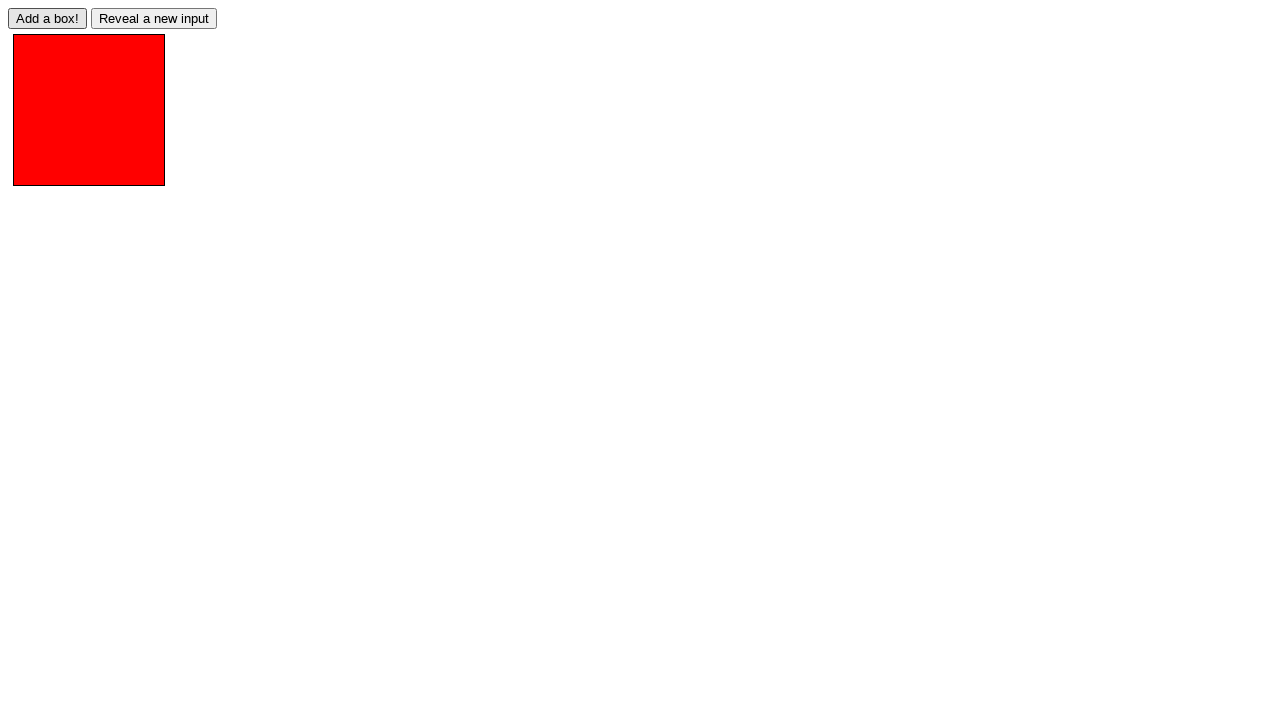

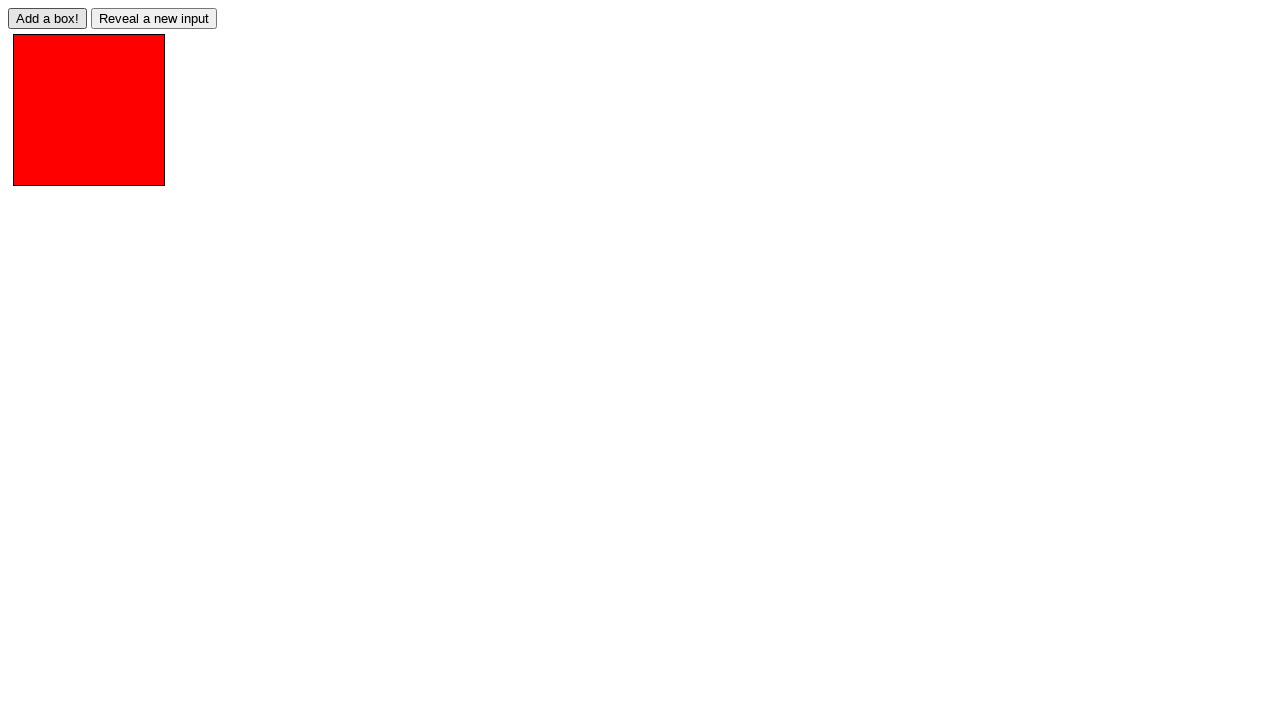